Adds specific vegetables (Brocolli, Cauliflower, Beetroot) to the shopping cart by finding them in the product list and clicking their add to cart buttons

Starting URL: https://rahulshettyacademy.com/seleniumPractise/#/

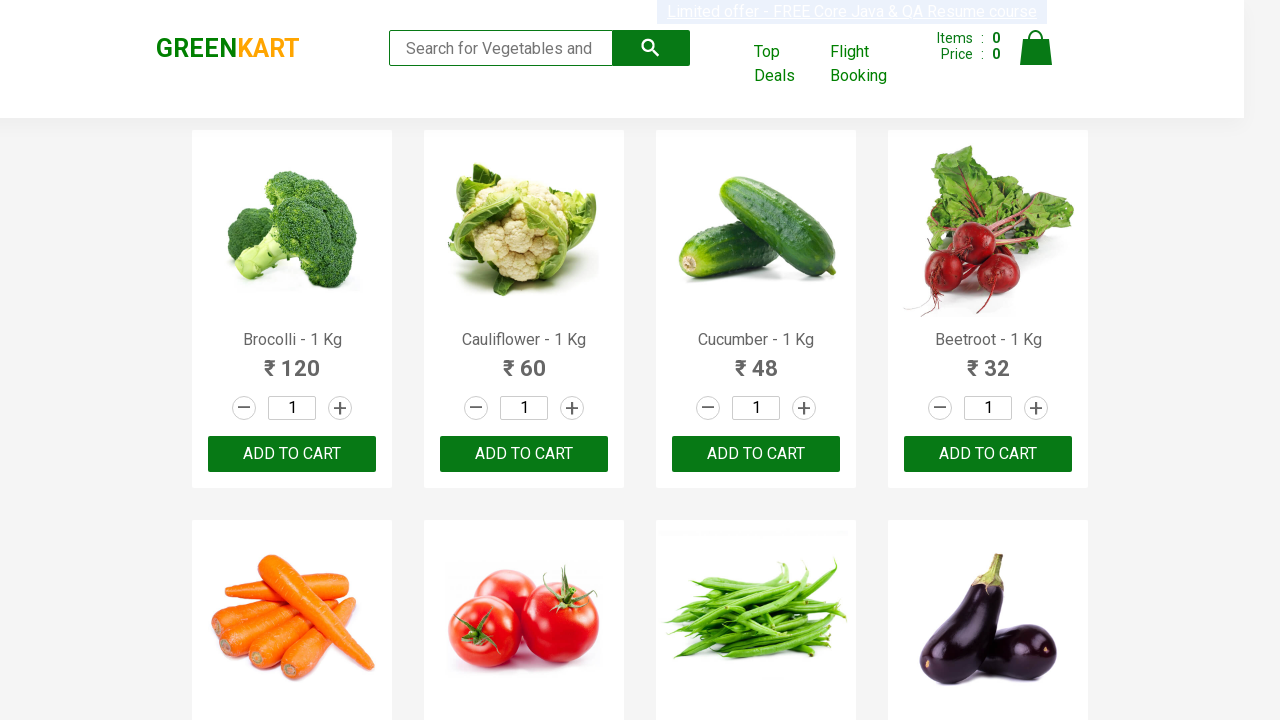

Navigated to Rahul Shetty Academy Selenium Practice page
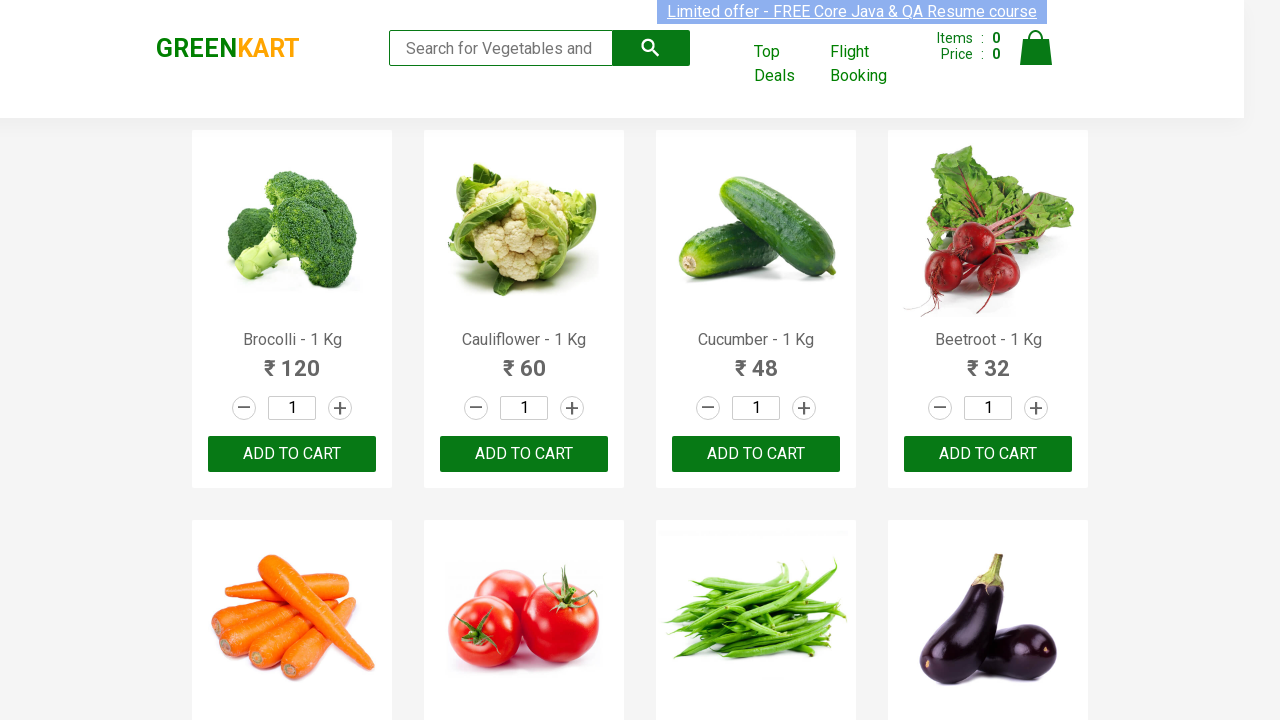

Product list loaded and product names are visible
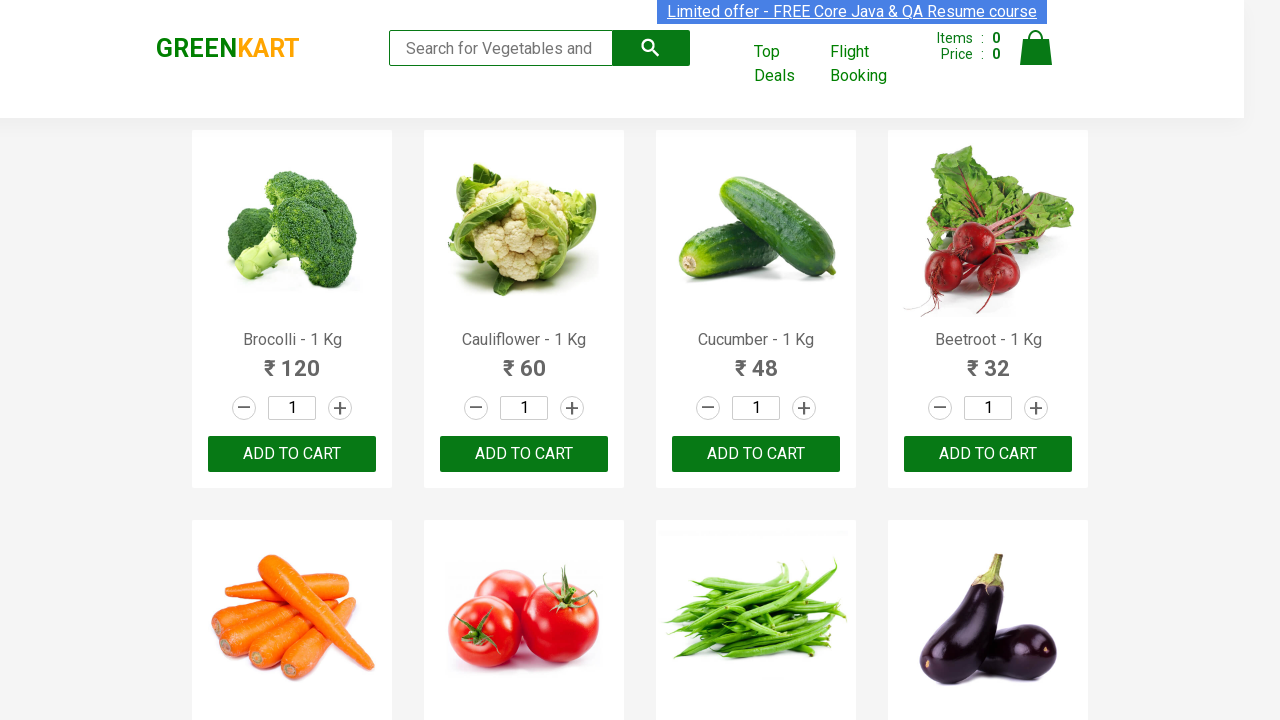

Found 30 products on the page
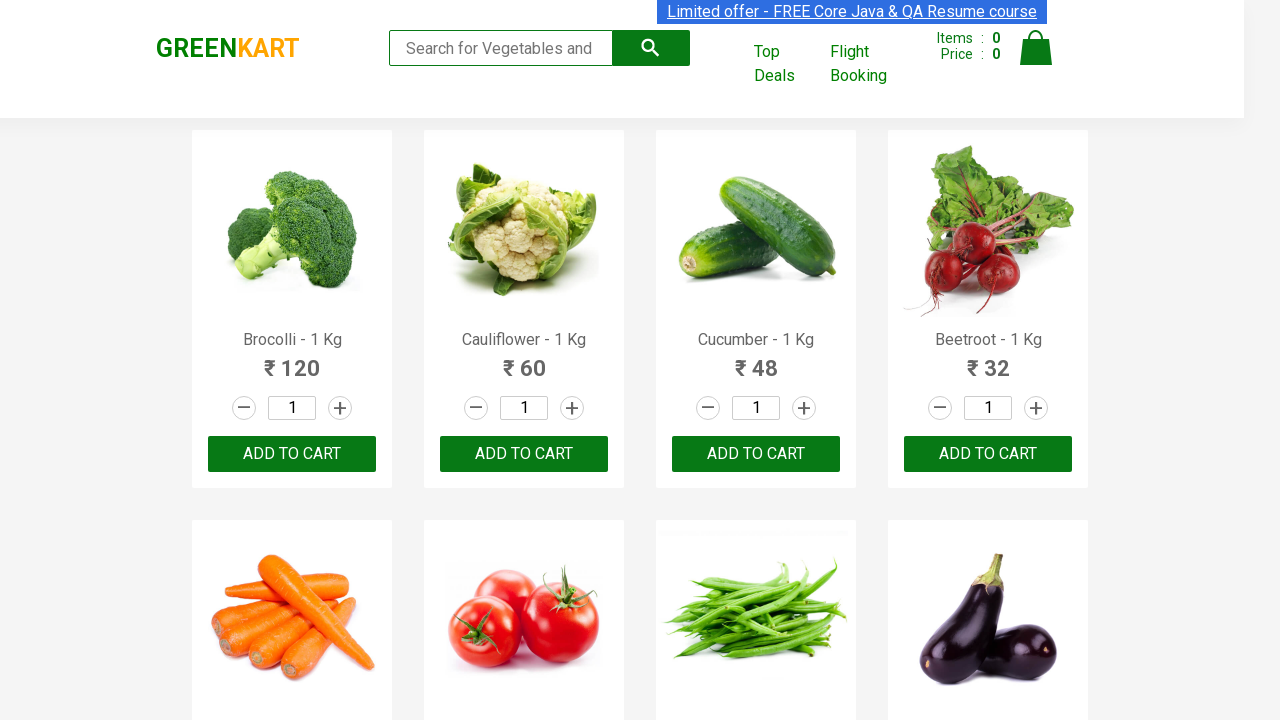

Added 'Brocolli' to shopping cart
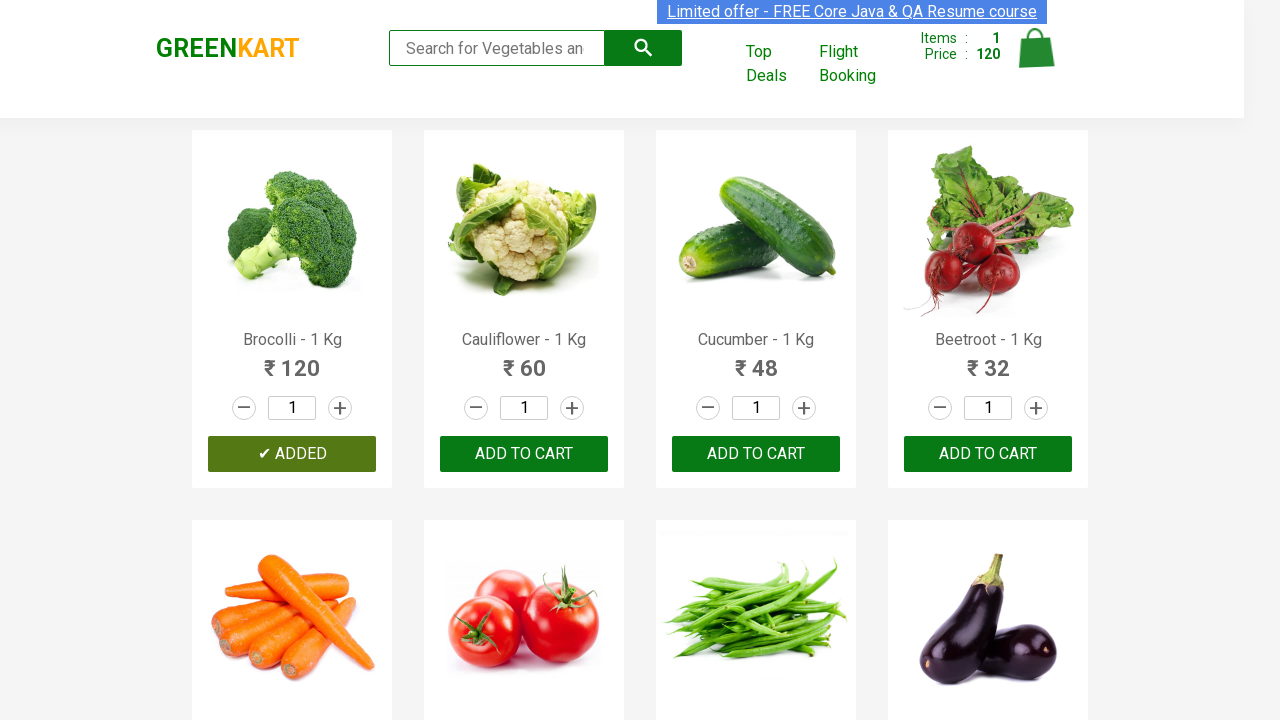

Added 'Cauliflower' to shopping cart
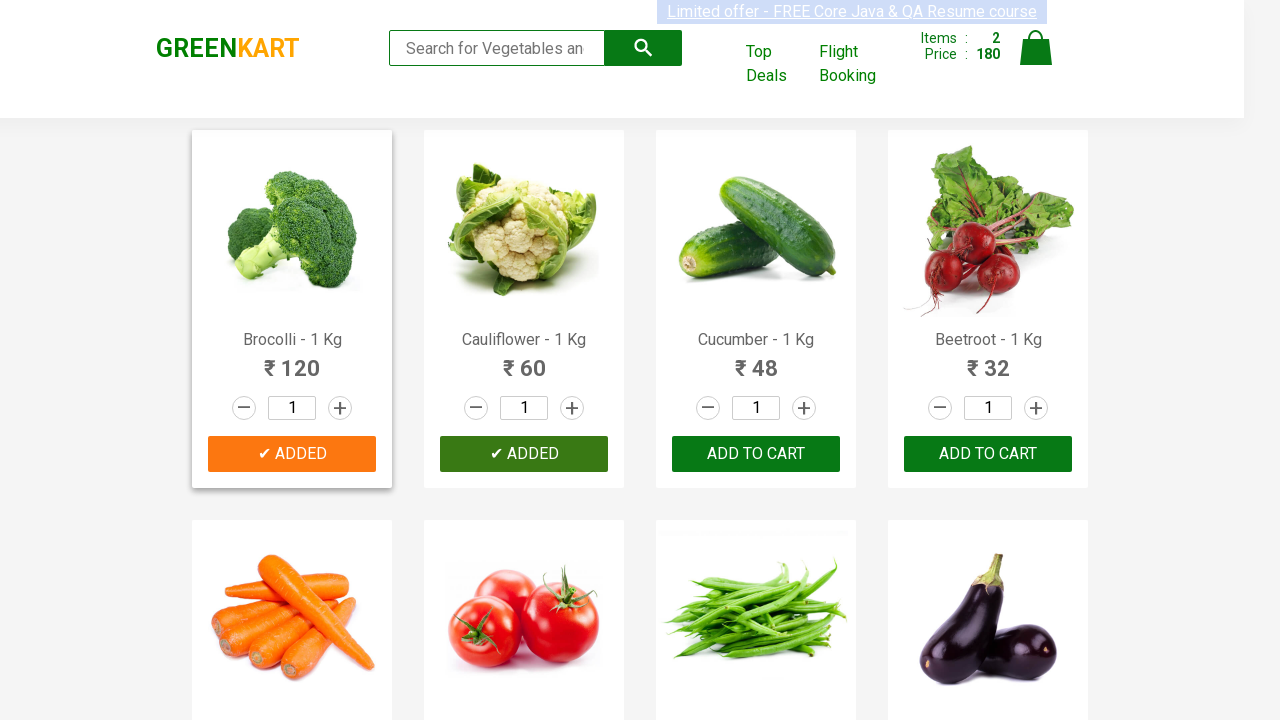

Added 'Beetroot' to shopping cart
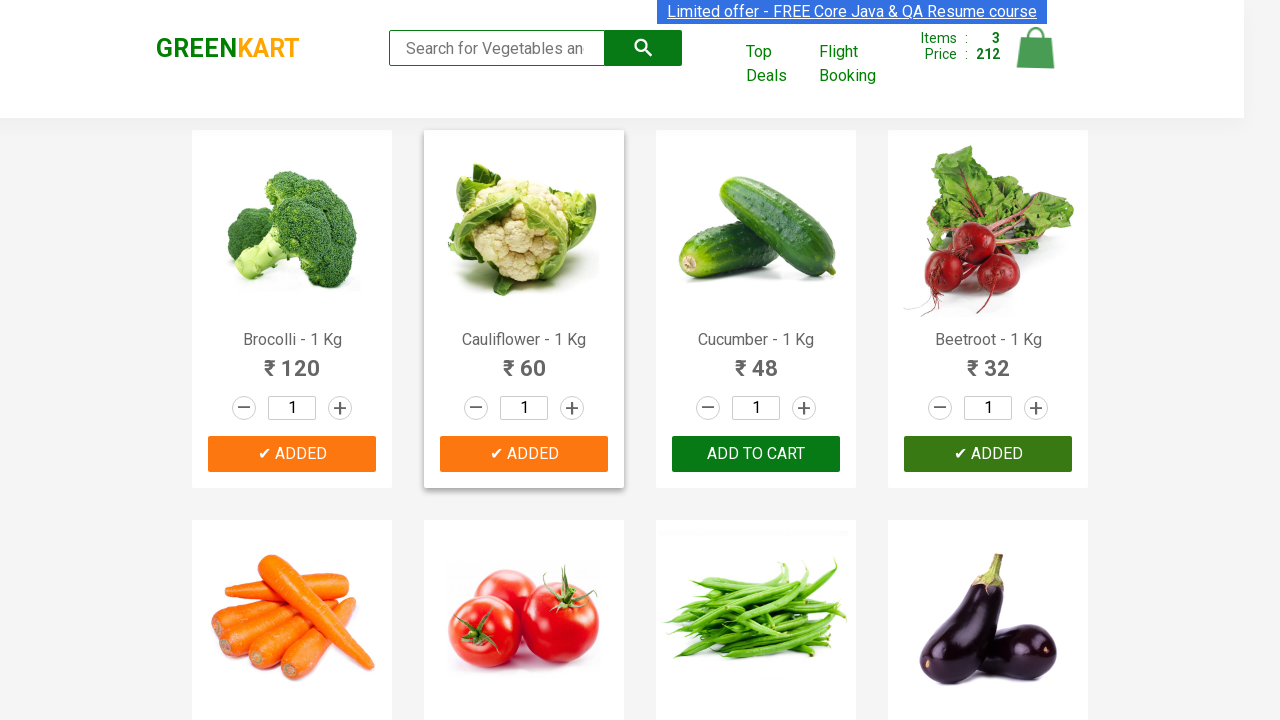

Successfully added all 3 target vegetables to cart
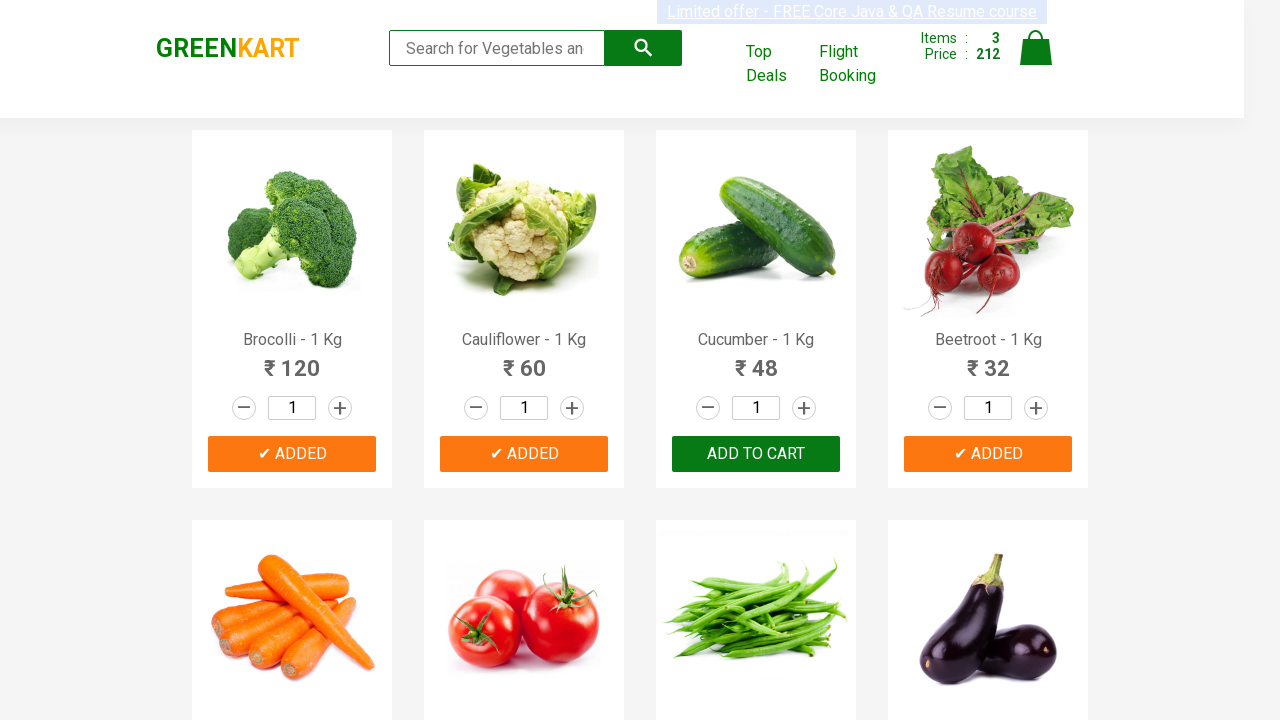

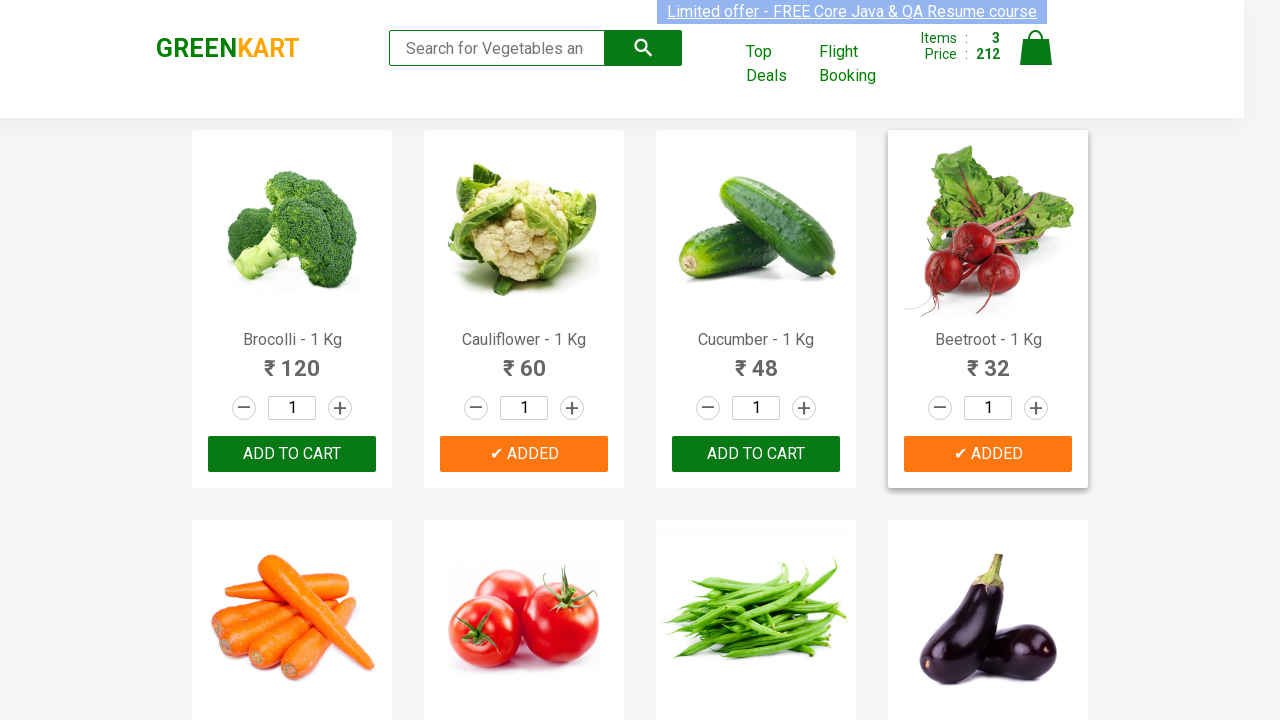